Scrolls to and clicks on the Apple link, then navigates back to the main page

Starting URL: https://testautomationpractice.blogspot.com/

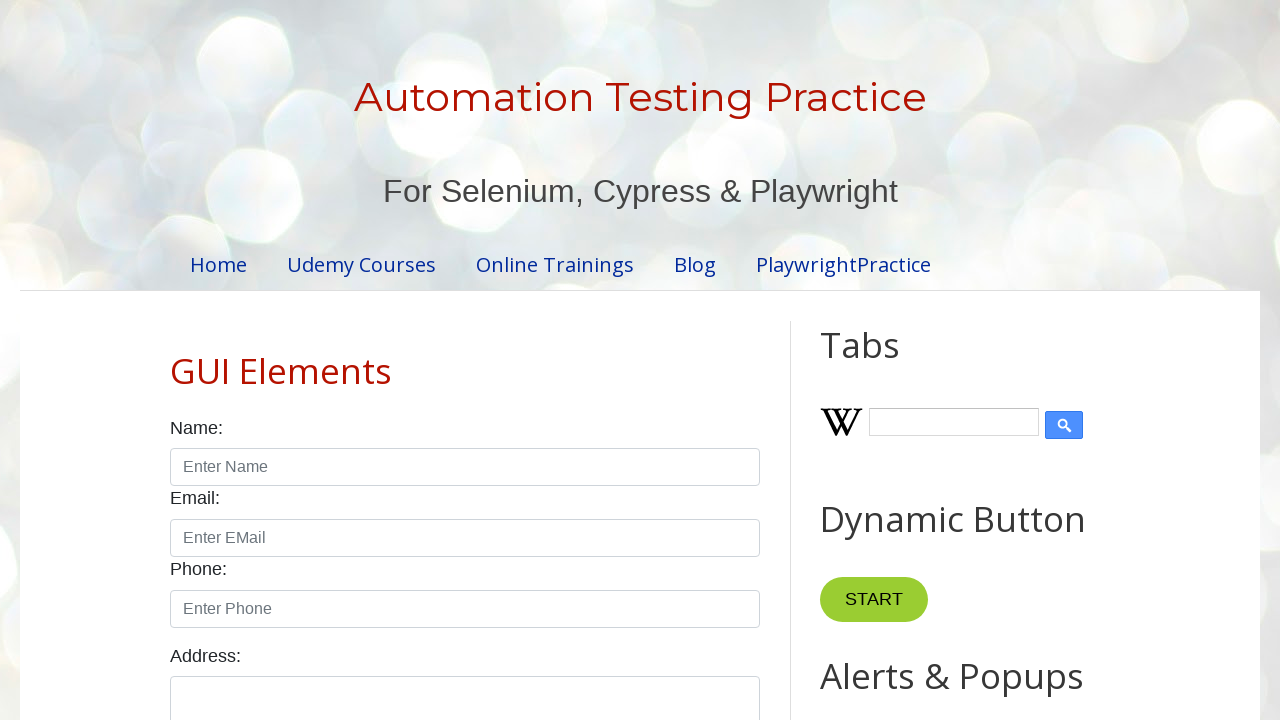

Located Apple link element
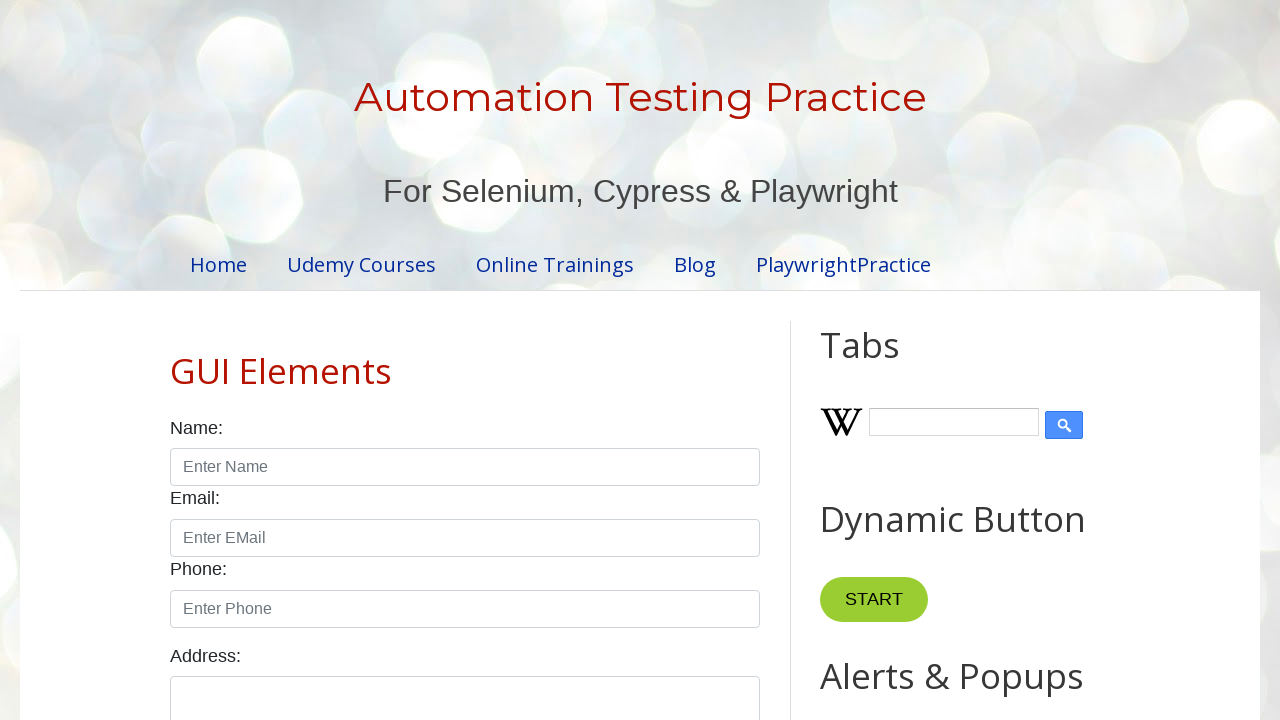

Scrolled to Apple link
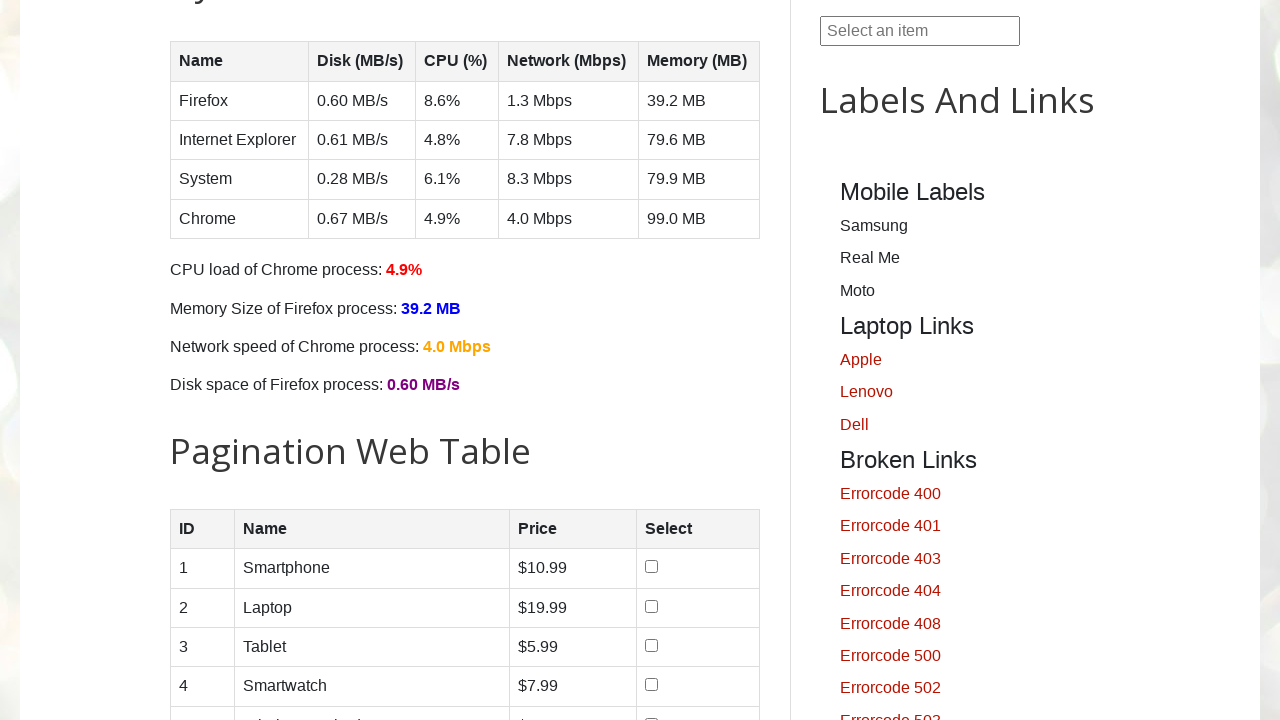

Clicked on Apple link at (965, 360) on a:text('Apple')
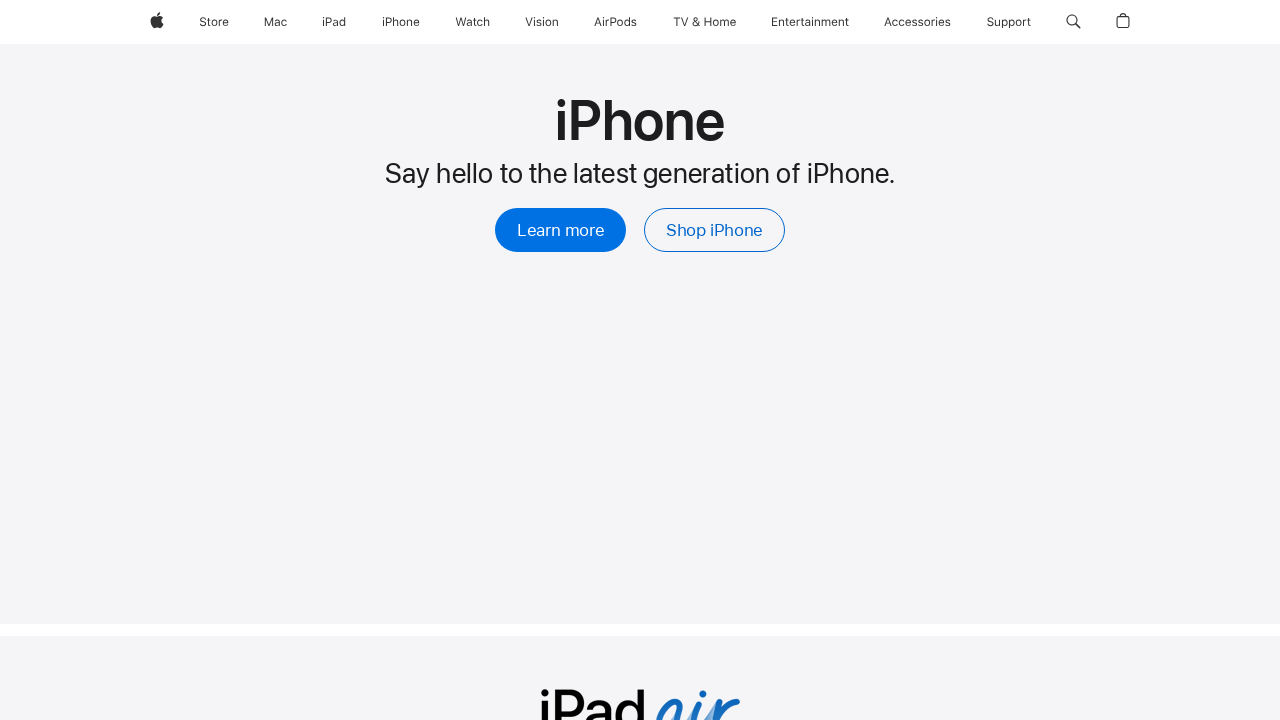

Navigated back to main page
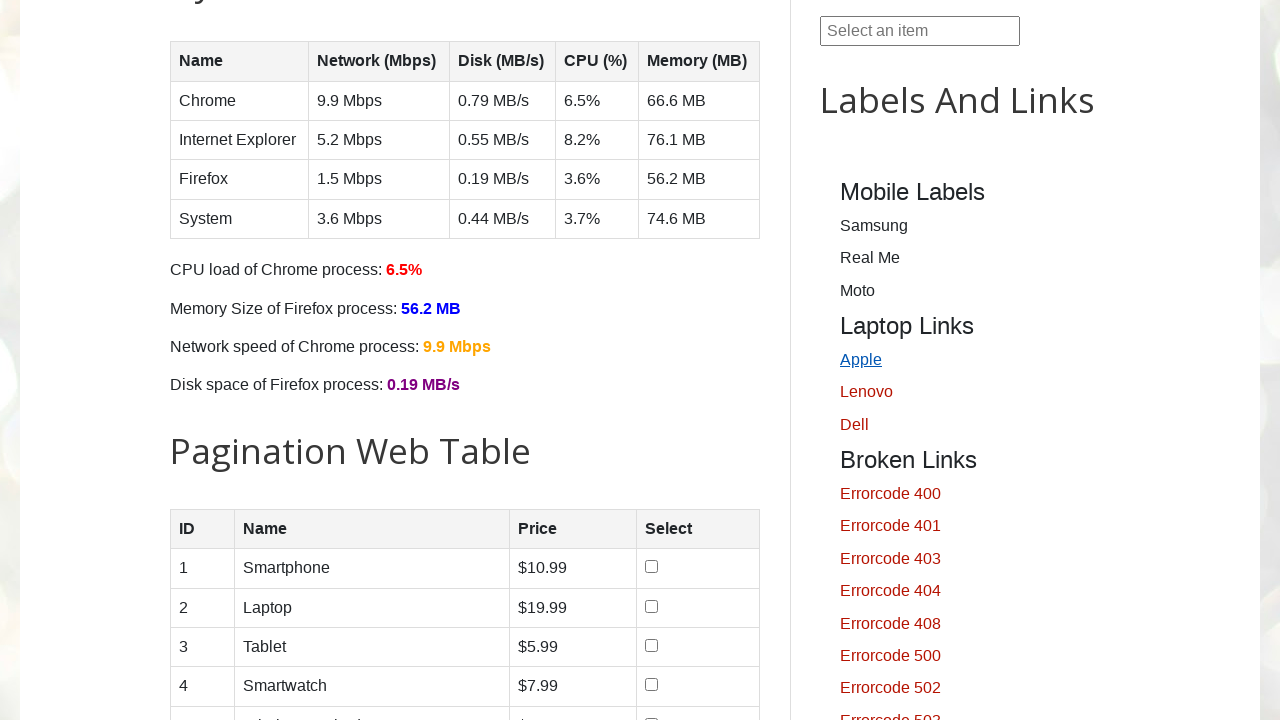

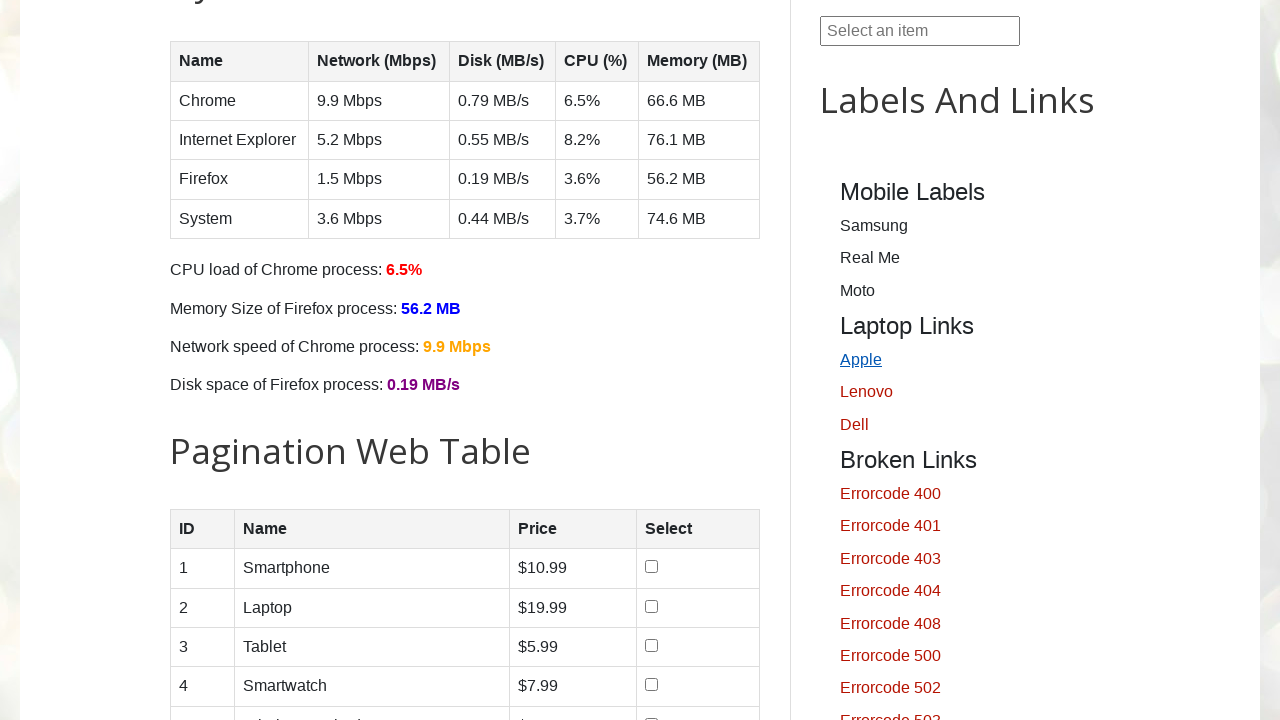